Tests handling JavaScript alerts including accept, dismiss, and text input dialogs

Starting URL: https://the-internet.herokuapp.com/javascript_alerts

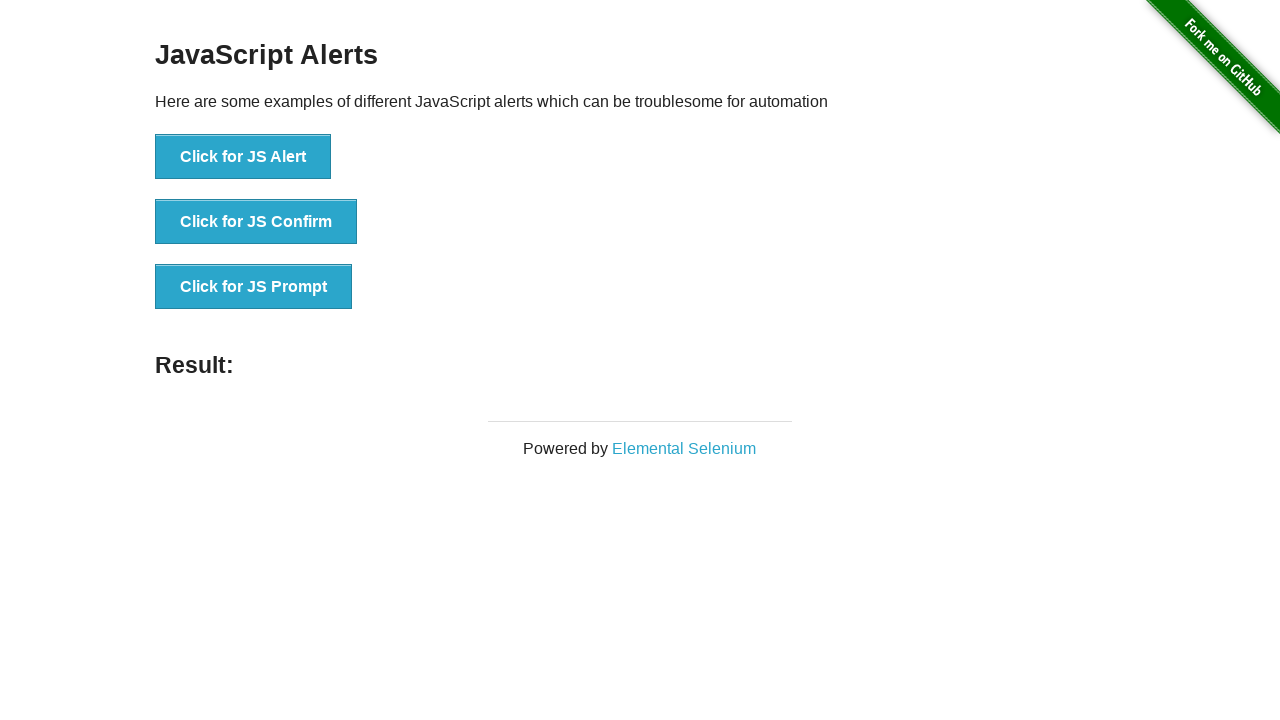

Waited for alert buttons to be visible
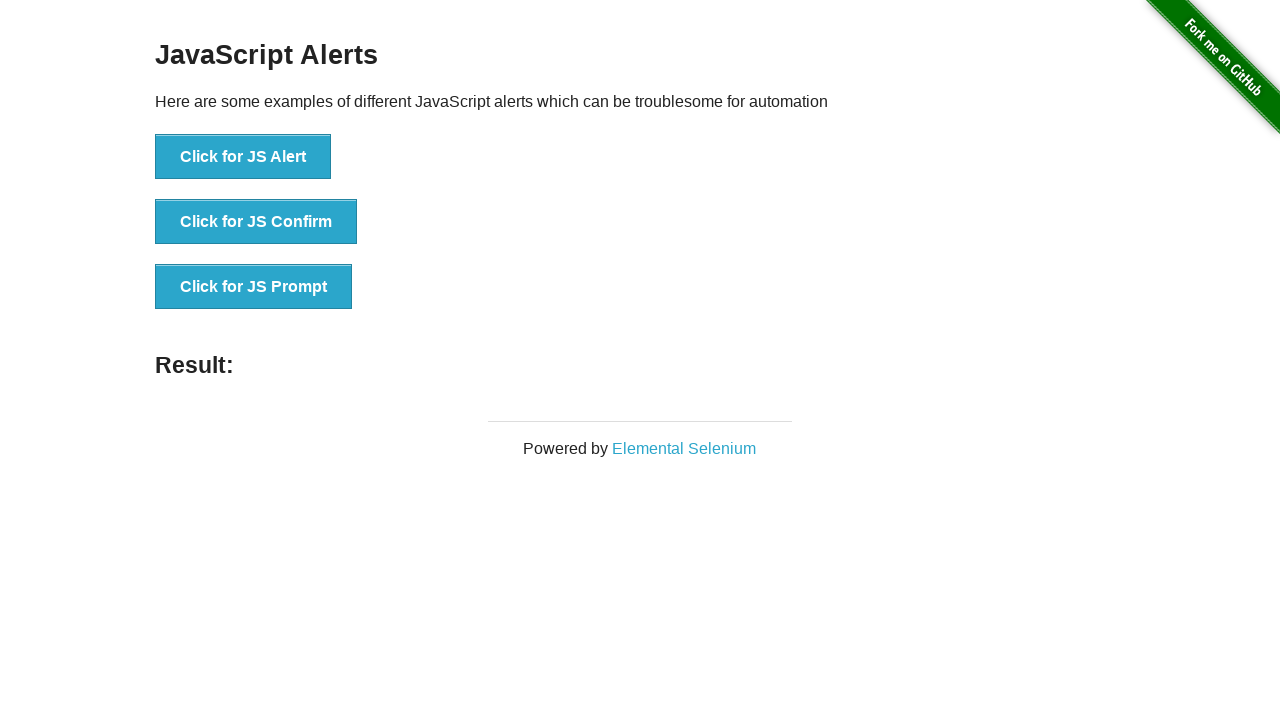

Clicked first button and accepted information alert at (243, 157) on xpath=//button >> nth=0
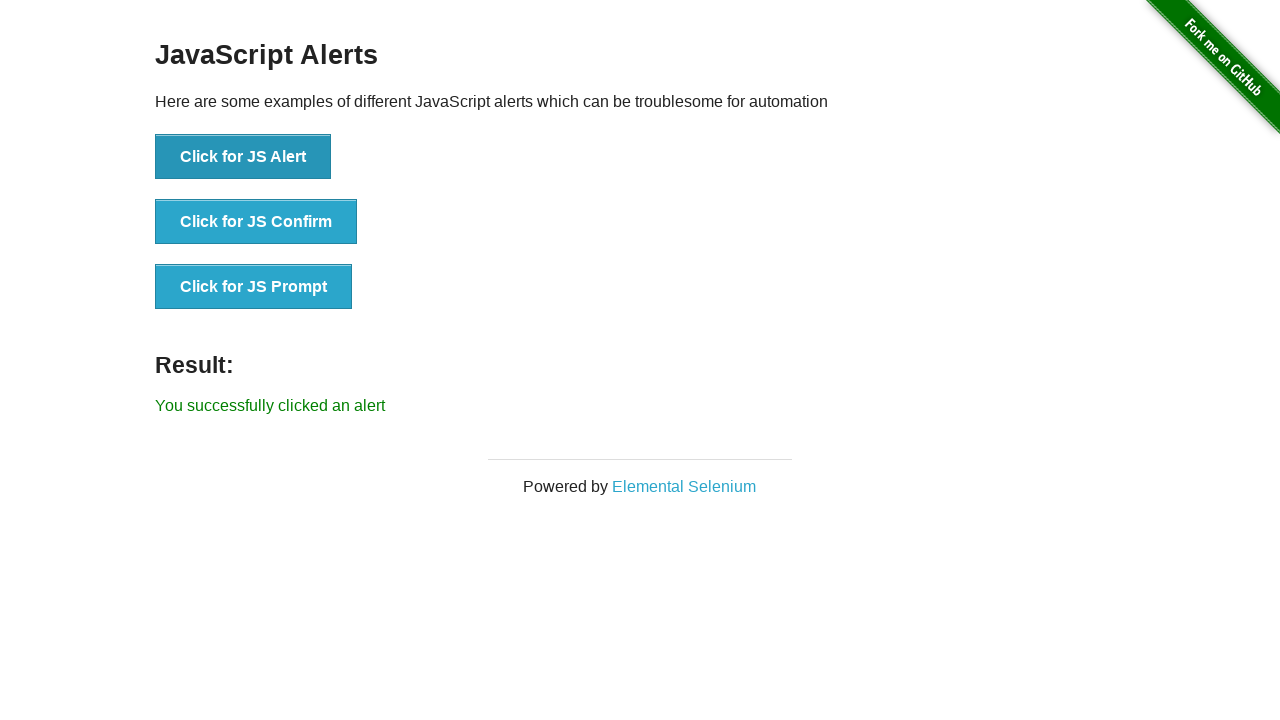

Clicked second button and dismissed confirm alert at (256, 222) on xpath=//button >> nth=1
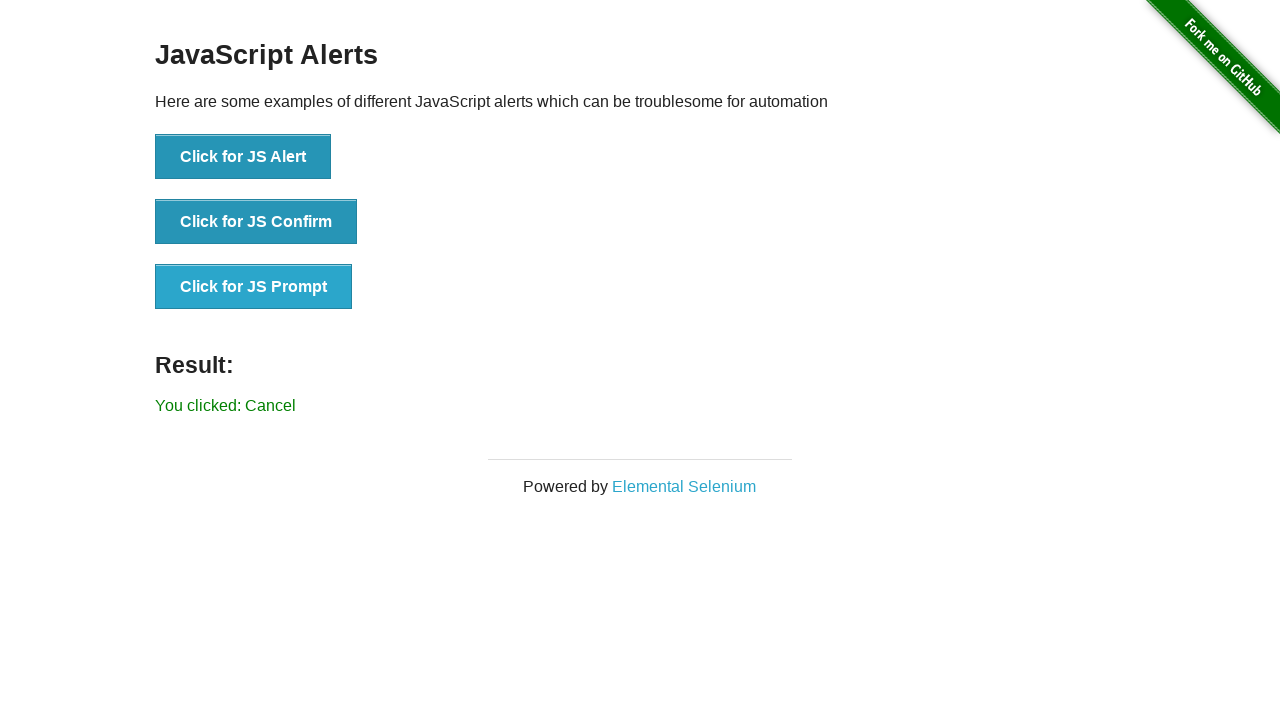

Clicked third button and accepted prompt alert with text 'Hello alert' at (254, 287) on xpath=//button >> nth=2
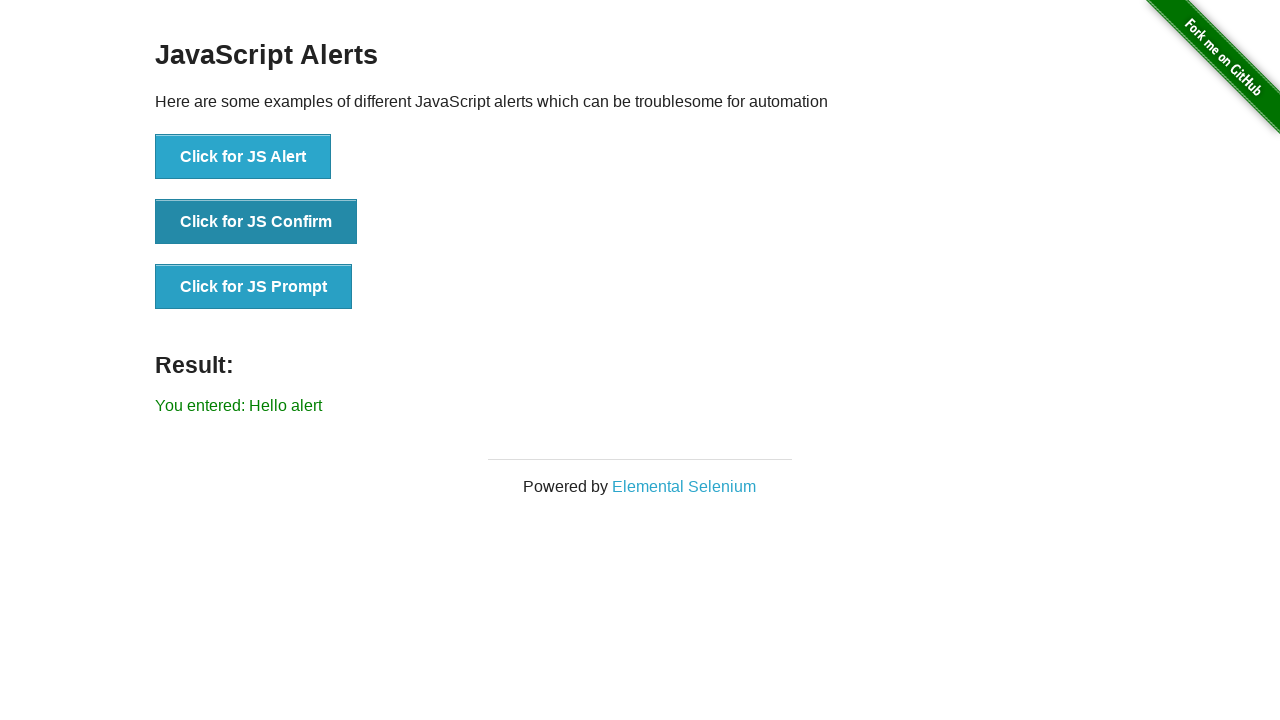

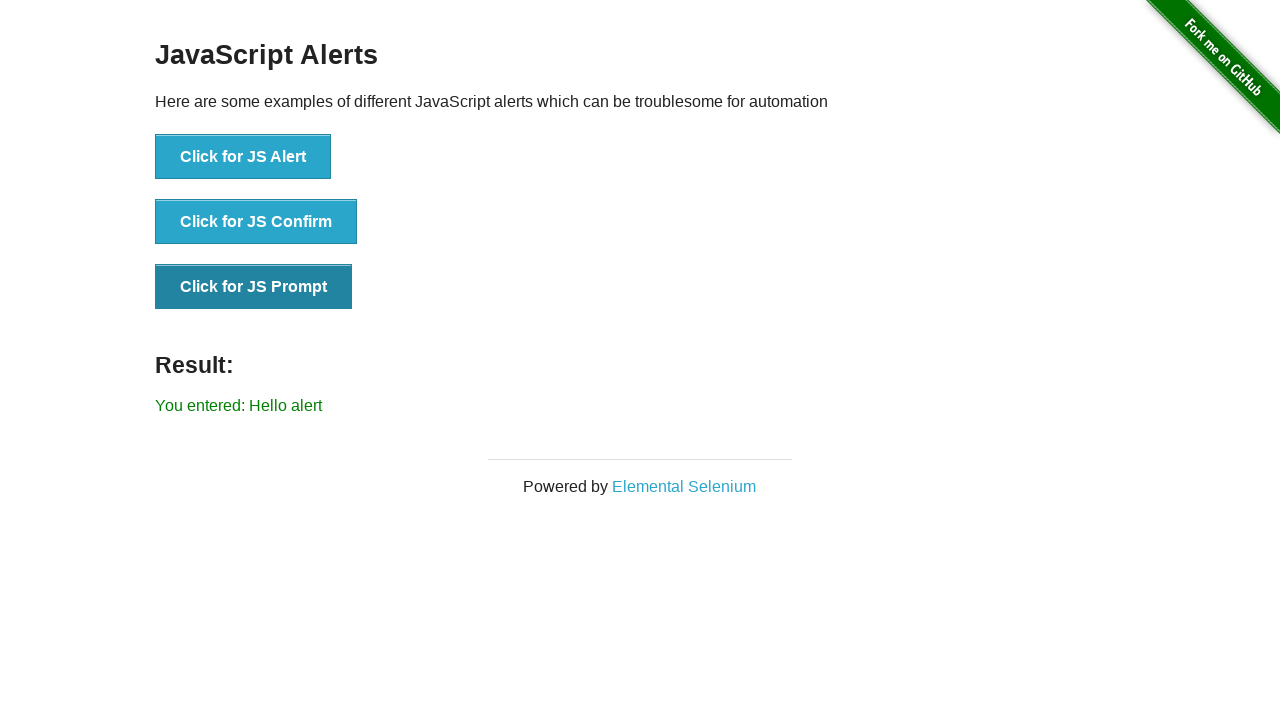